Tests clicking a button located by CSS selector ID

Starting URL: https://www.qa-practice.com/elements/button/simple

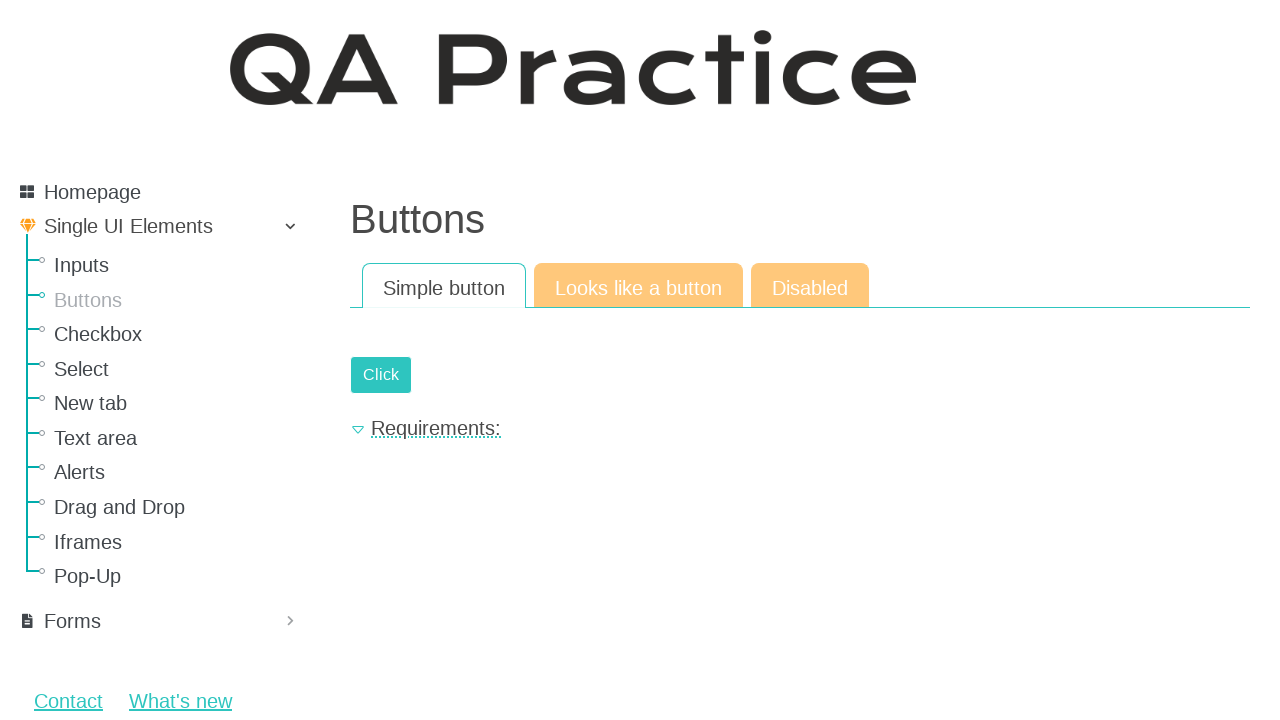

Located button element by CSS selector ID '#submit-id-submit'
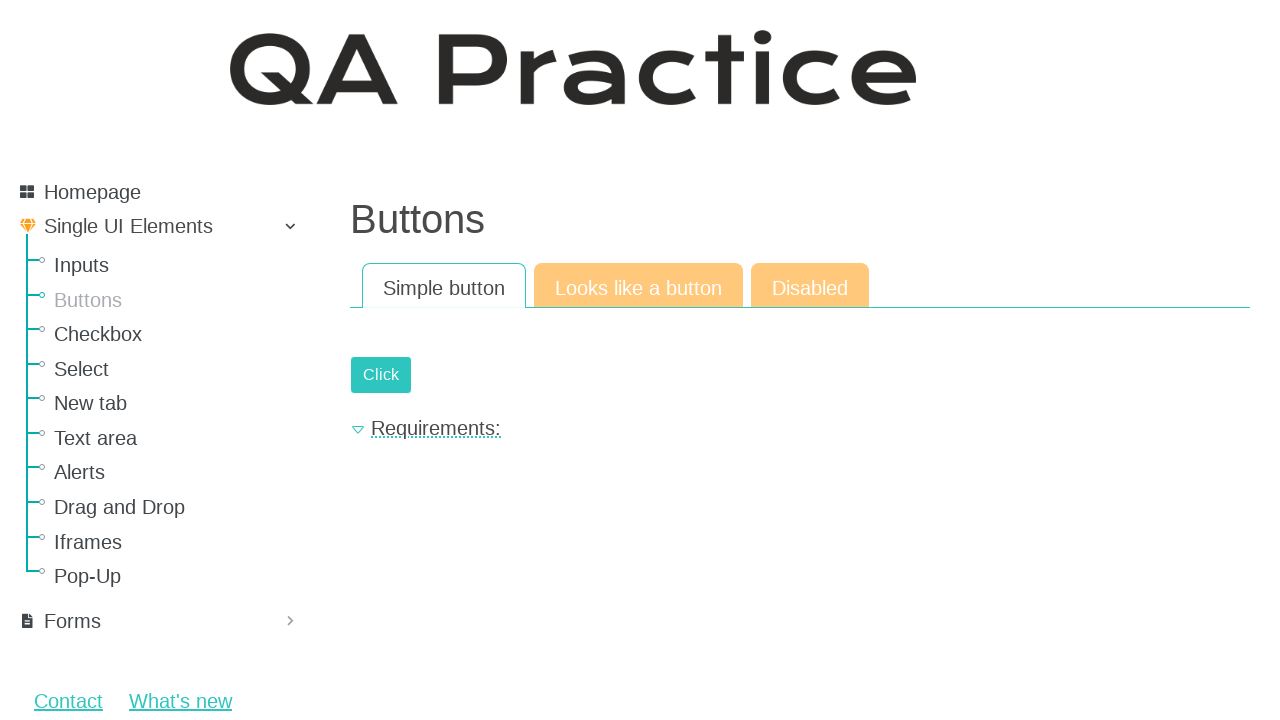

Clicked the button located by CSS selector at (381, 375) on #submit-id-submit
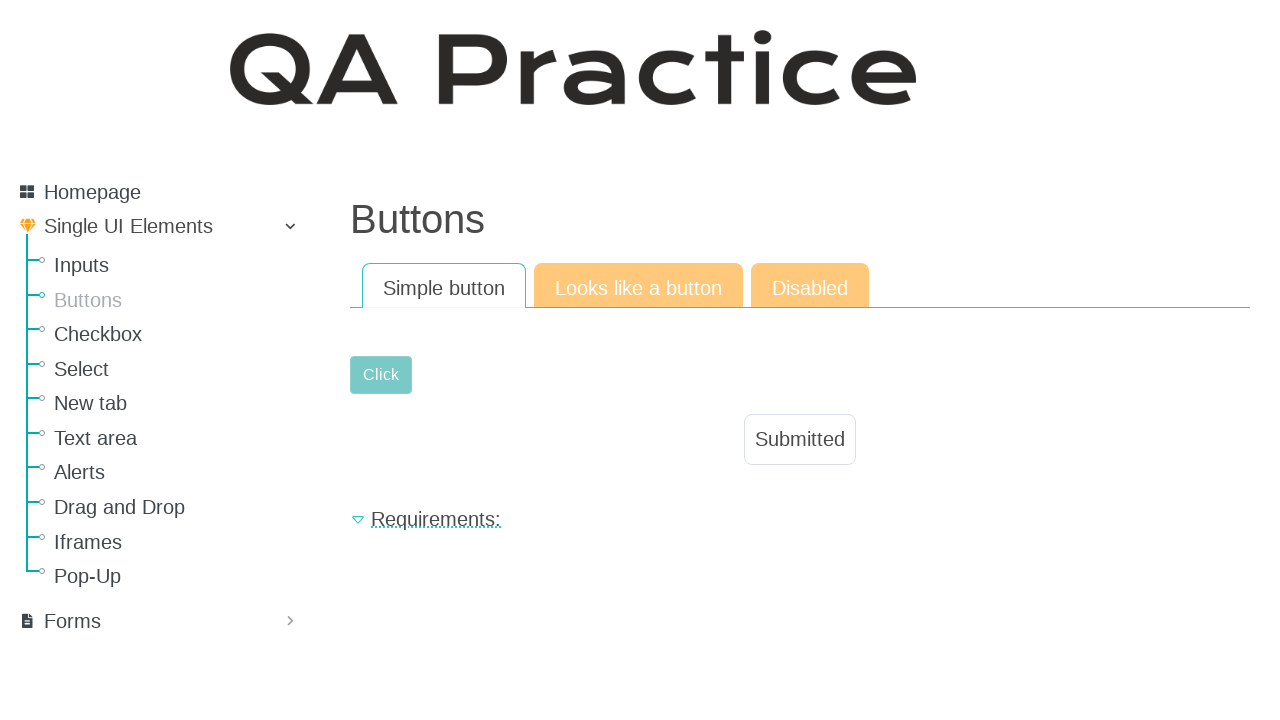

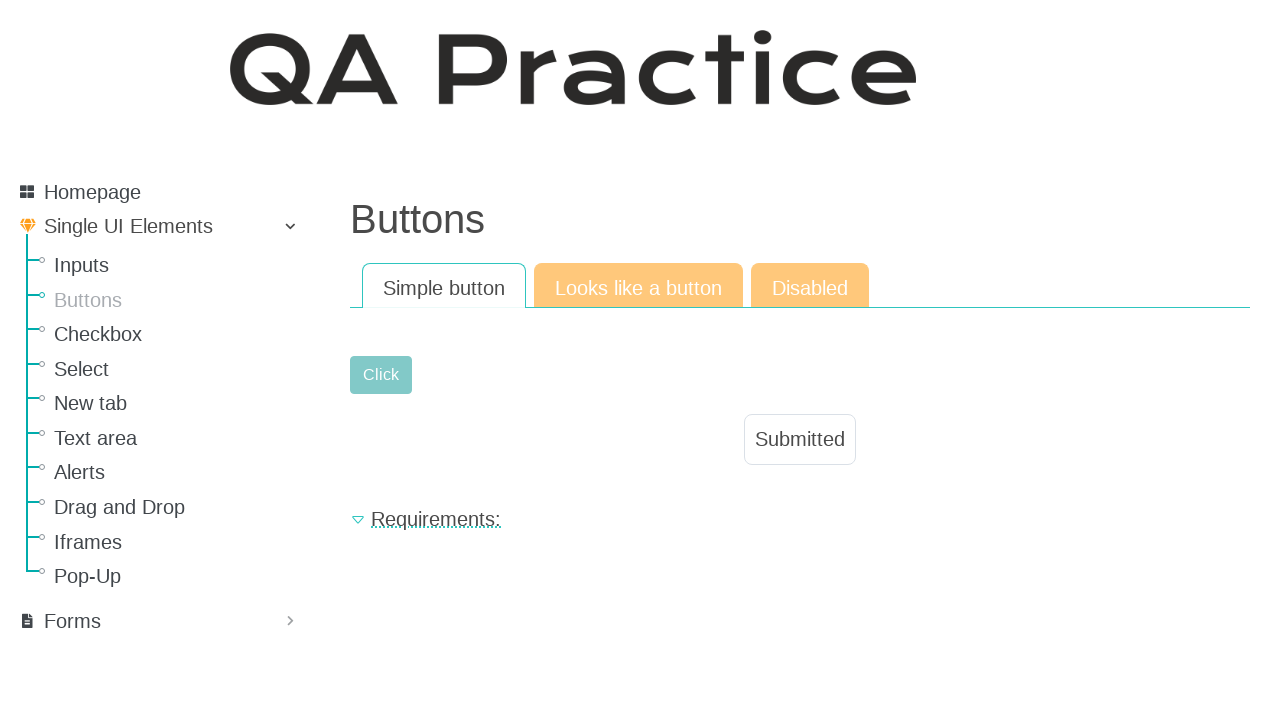